Tests jQuery UI autocomplete functionality by typing a letter in the input field and selecting a specific option from the autocomplete dropdown

Starting URL: https://jqueryui.com/autocomplete/

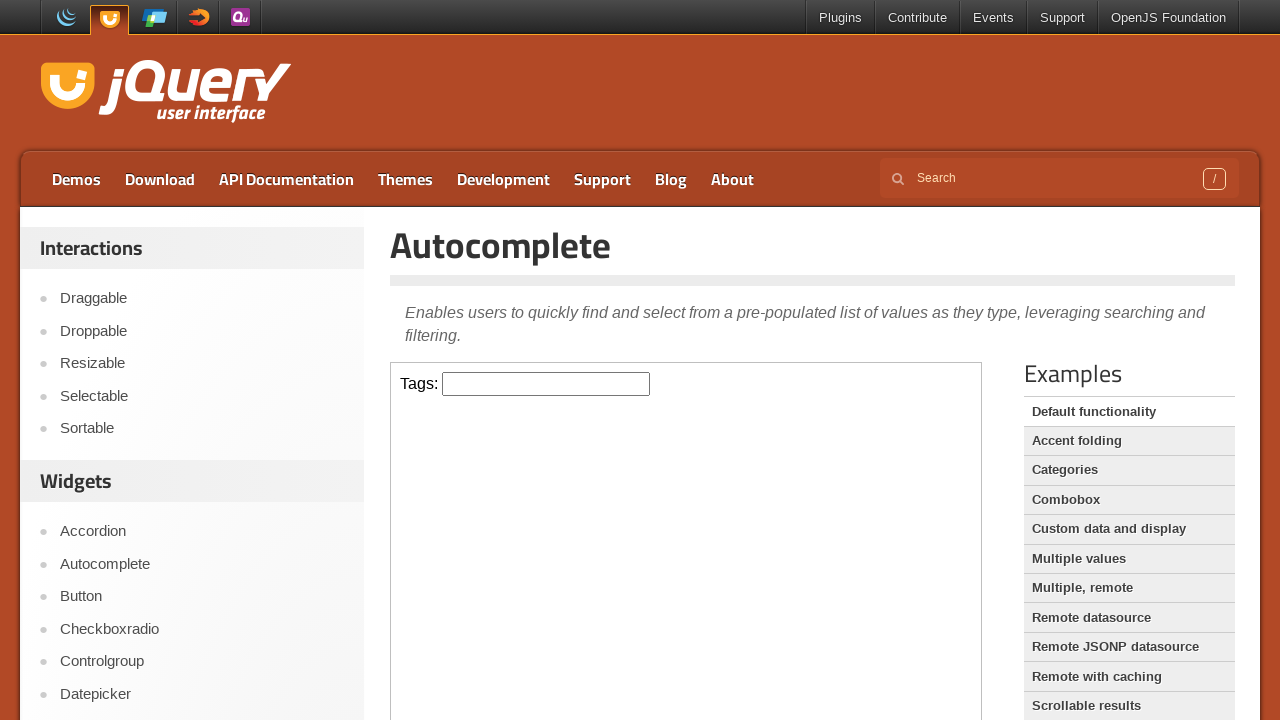

Located and switched to the autocomplete demo iframe
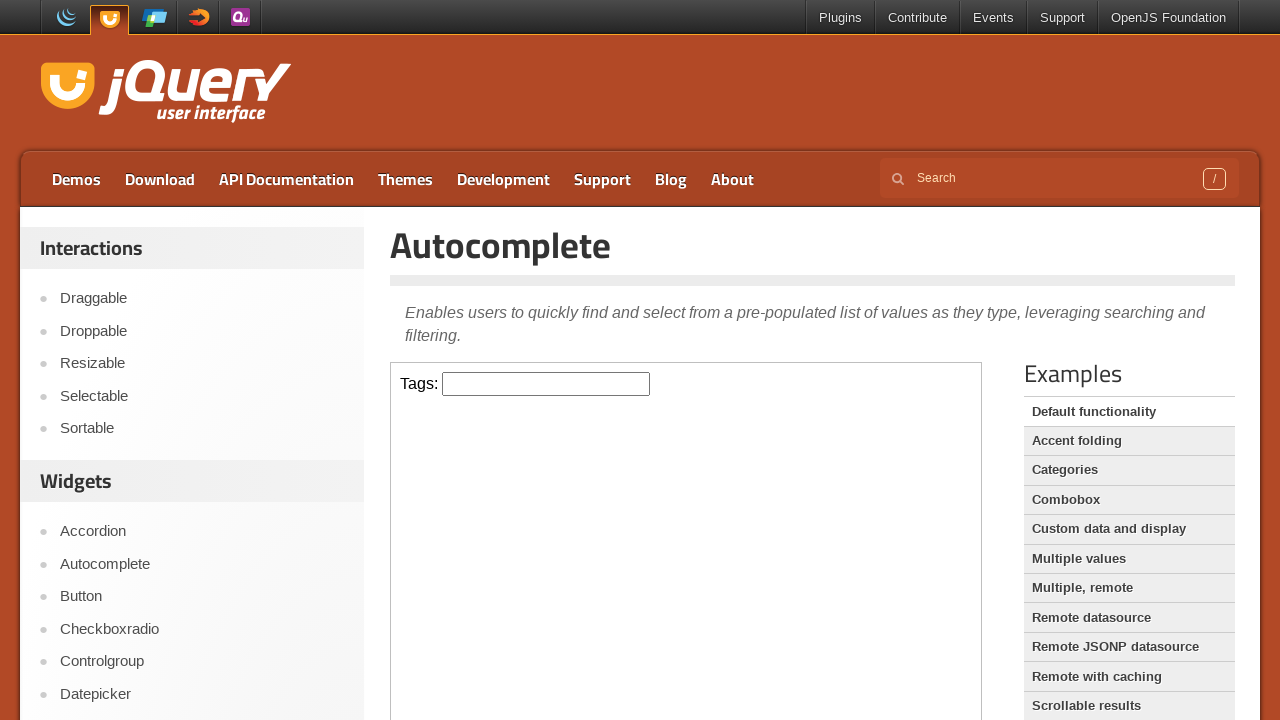

Typed 'H' in the autocomplete input field on iframe >> nth=0 >> internal:control=enter-frame >> #tags
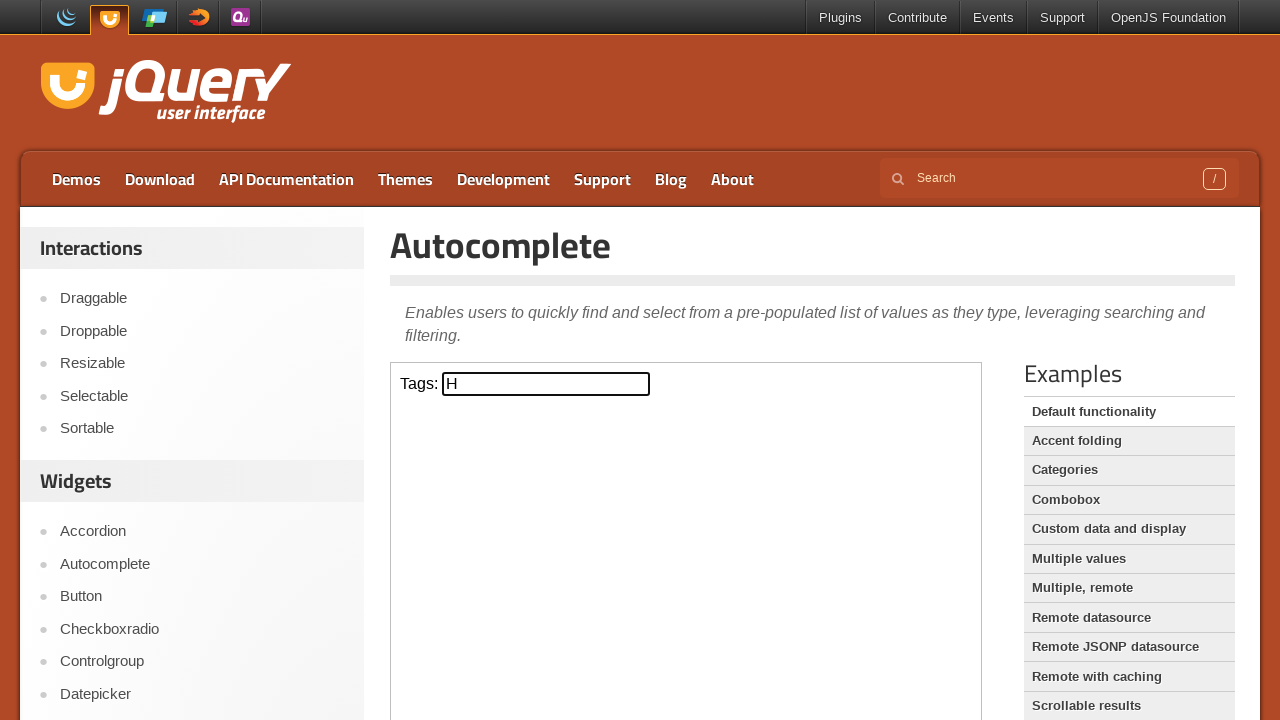

Autocomplete dropdown appeared with options
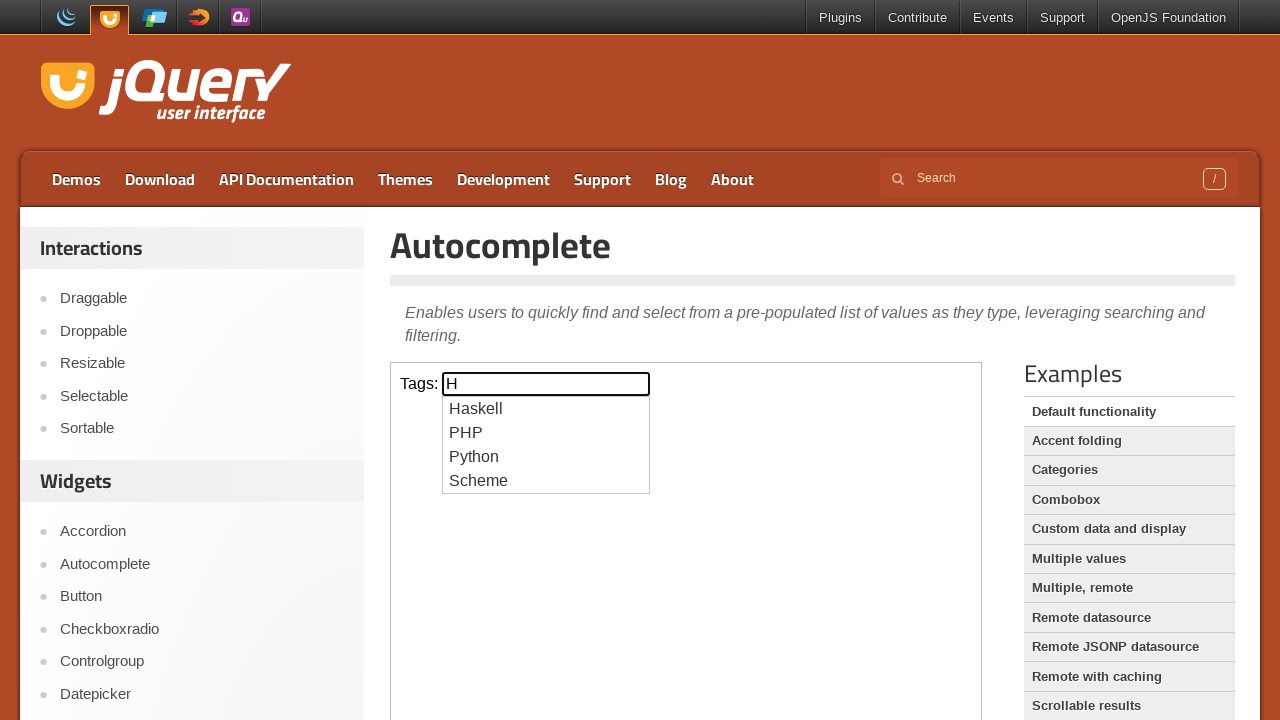

Retrieved all autocomplete options from dropdown
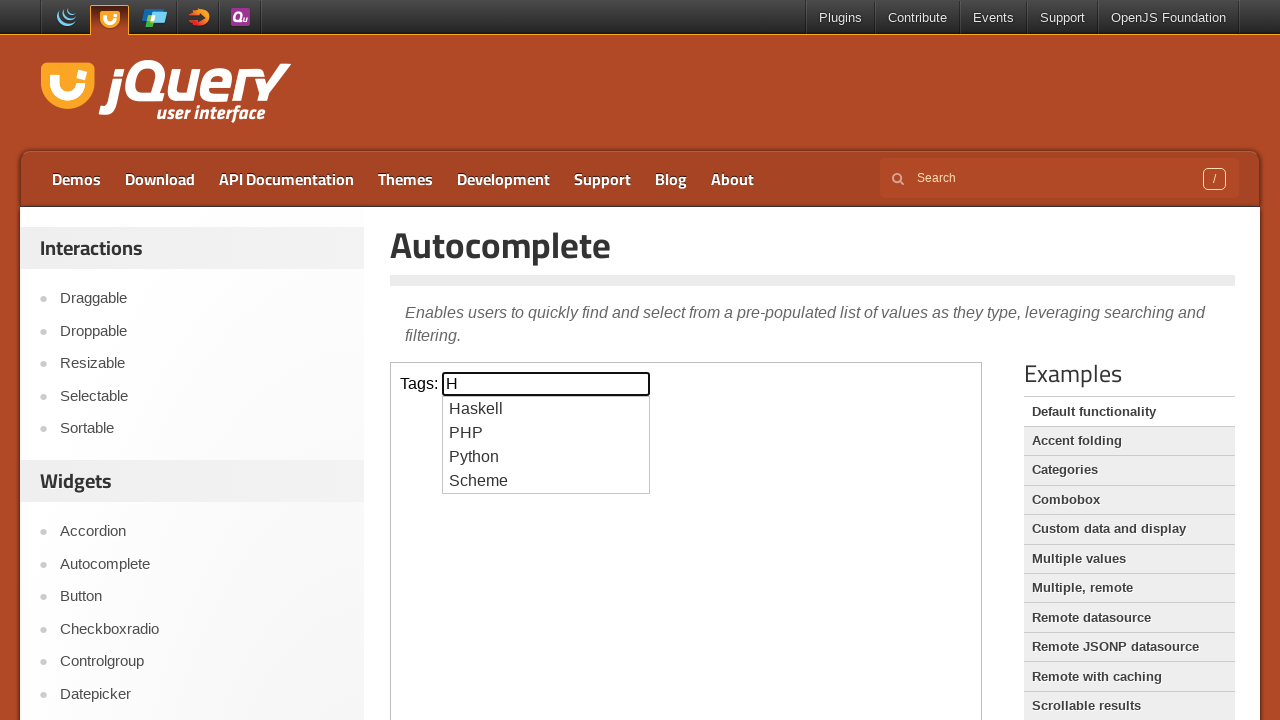

Clicked on 'Scheme' option from autocomplete dropdown at (546, 481) on iframe >> nth=0 >> internal:control=enter-frame >> xpath=//ul[@id='ui-id-1']//li
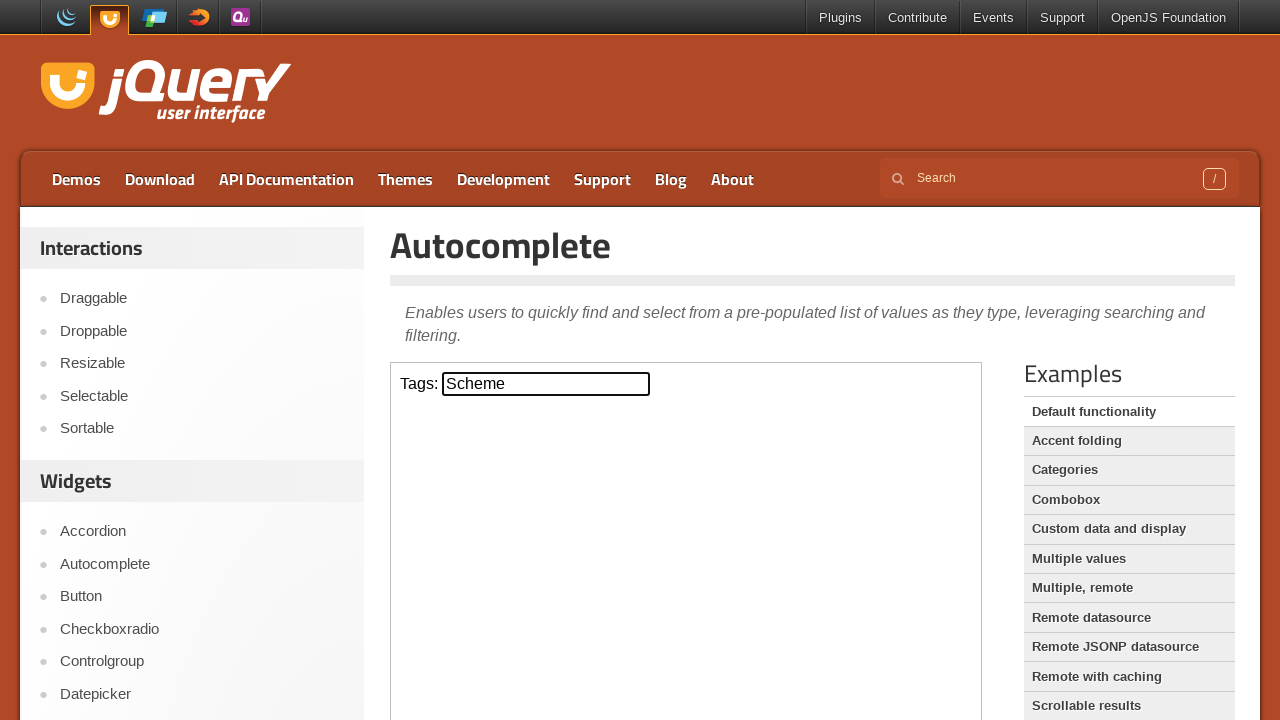

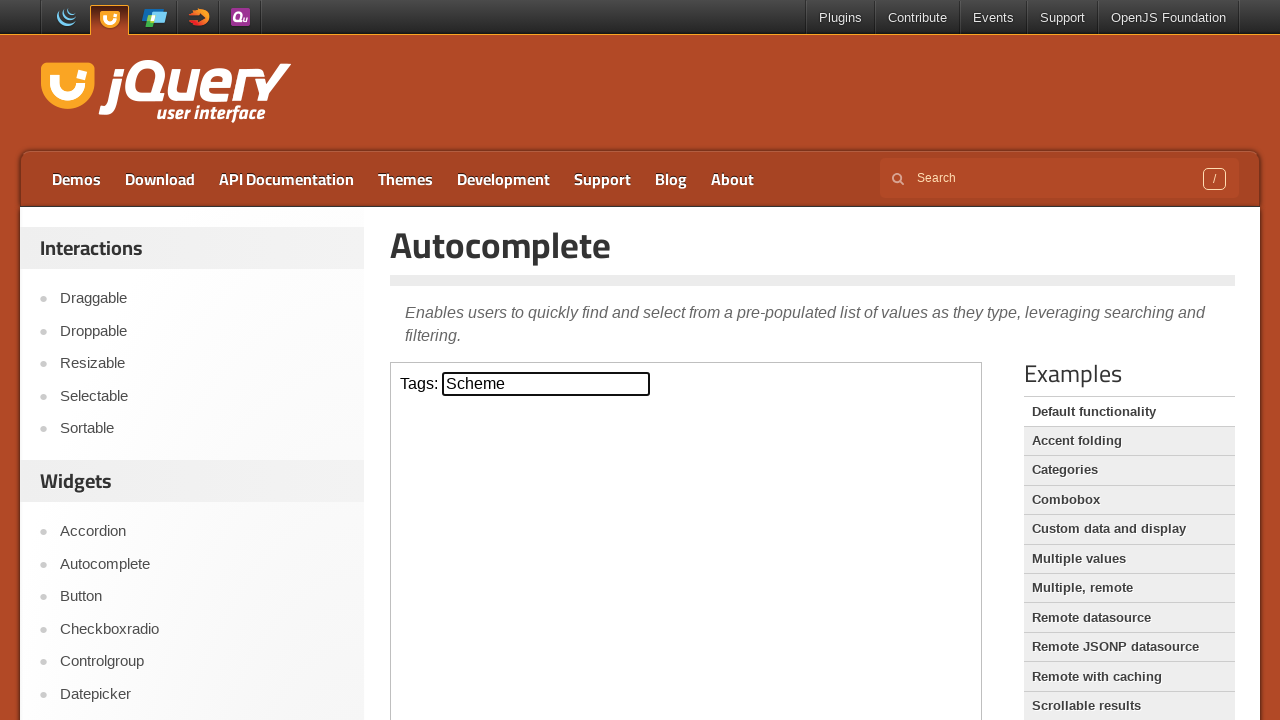